Tests e-commerce product search and add-to-cart functionality by searching for products containing "ca", finding "Cashews" in the results, adding it to cart, and clicking the cart icon

Starting URL: https://rahulshettyacademy.com/seleniumPractise/#/

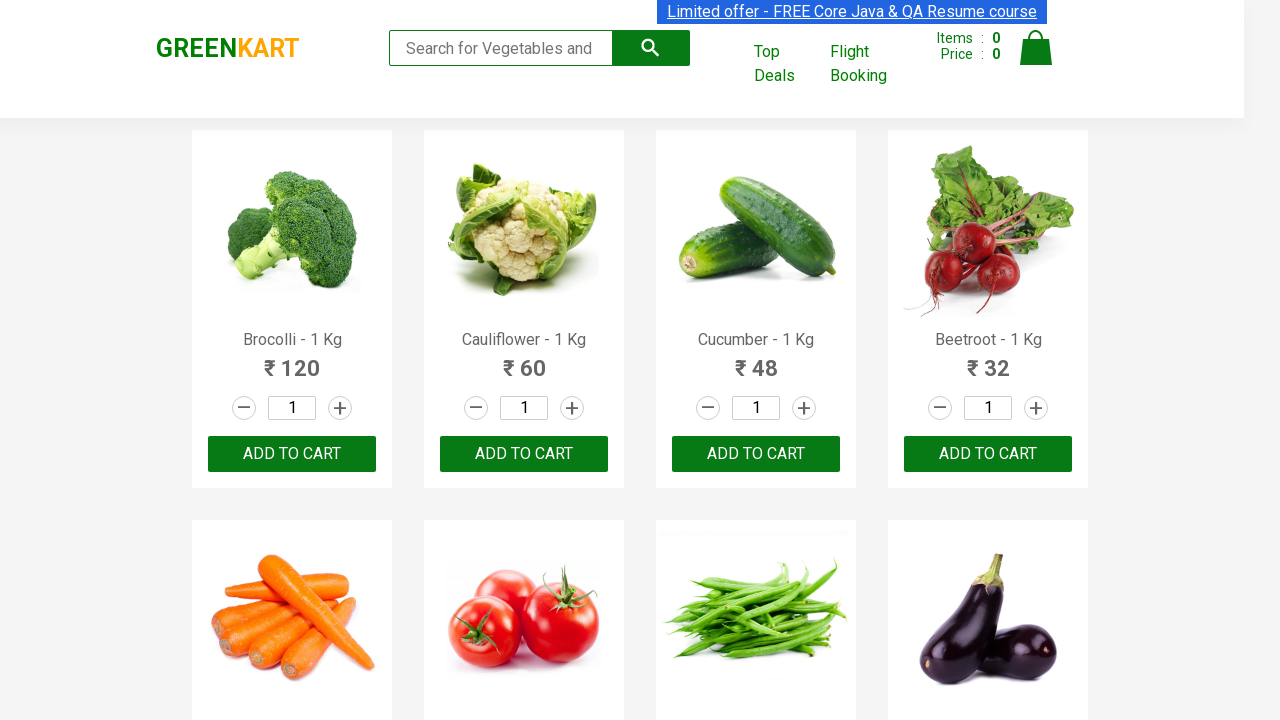

Filled search box with 'ca' on .search-keyword
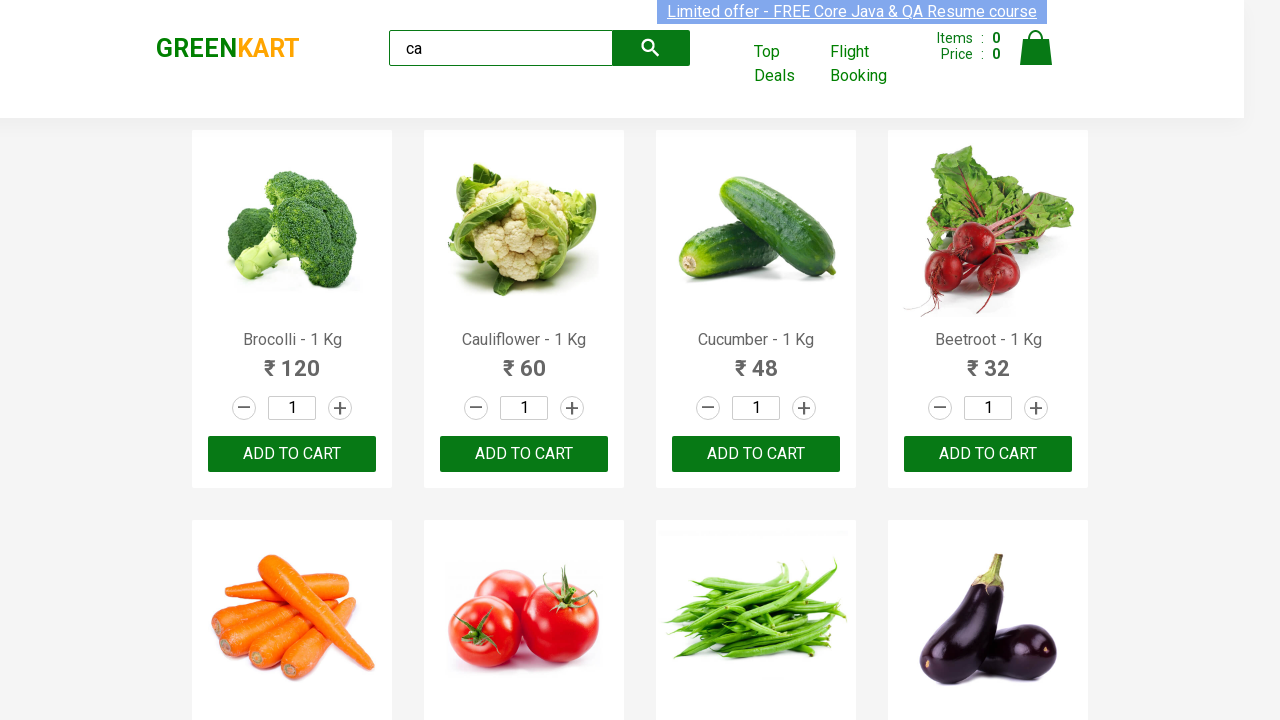

Waited 2 seconds for products to load
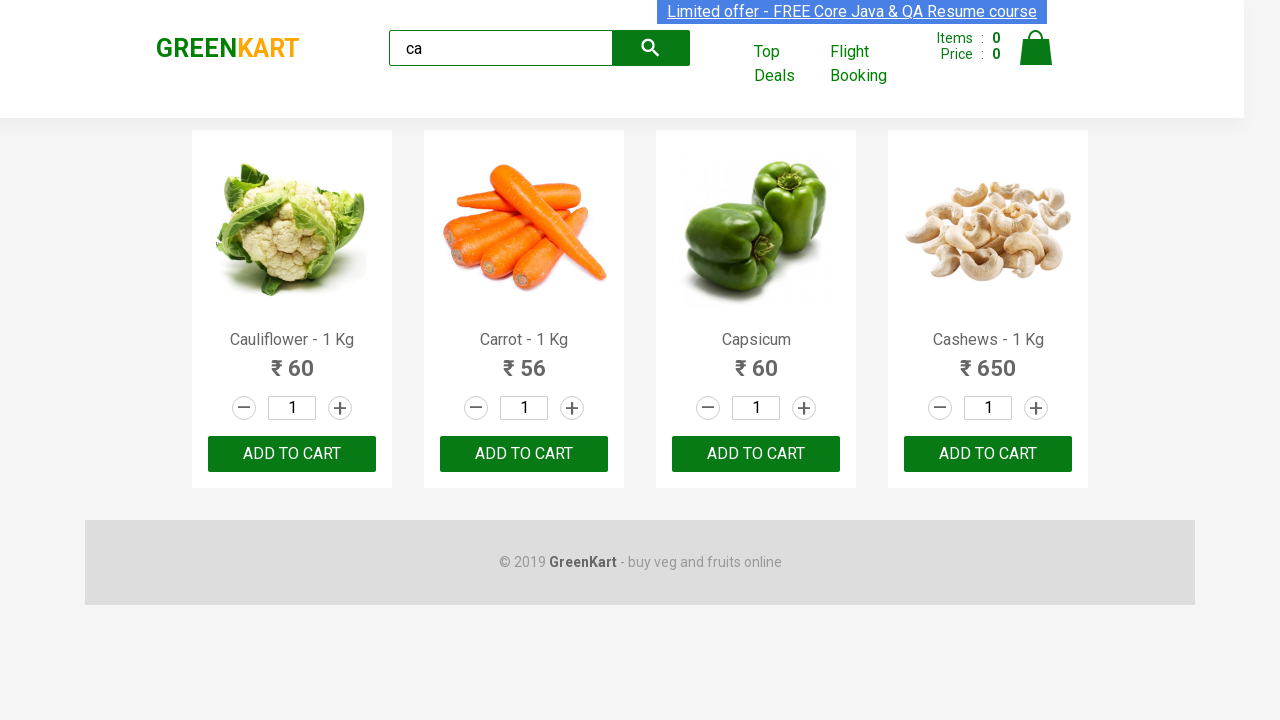

Retrieved all product elements from the page
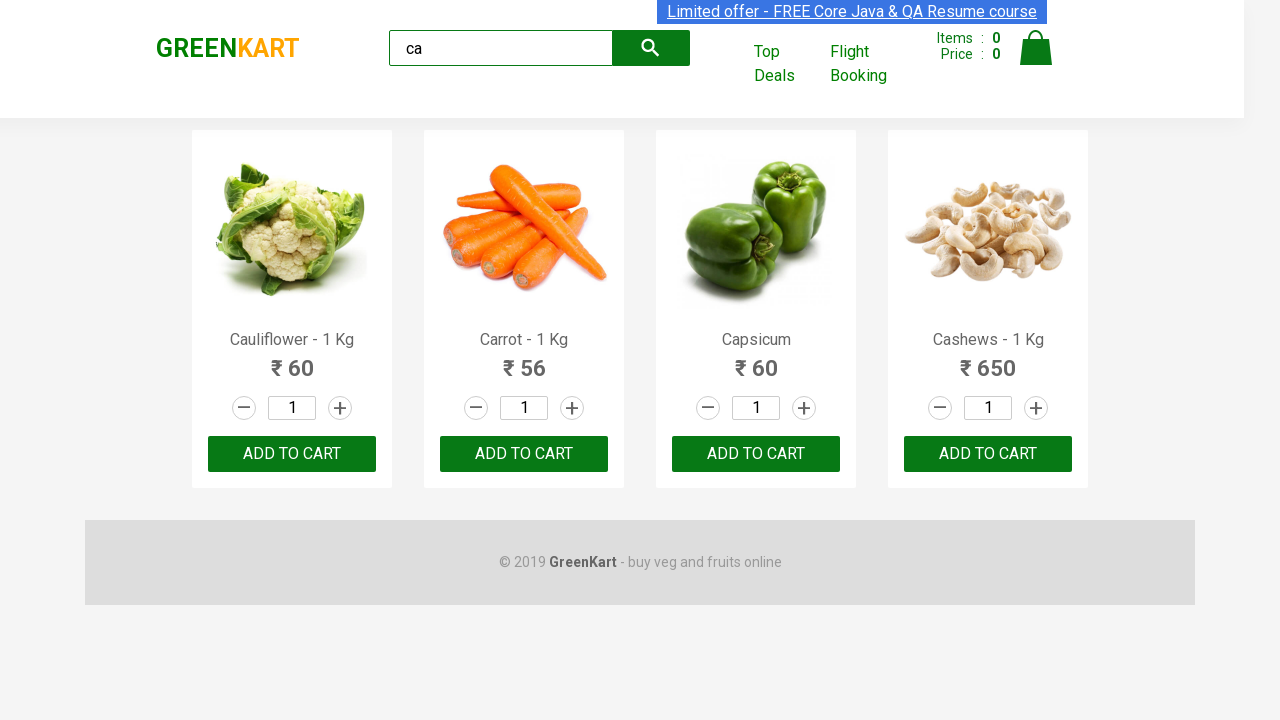

Retrieved product name: Cauliflower - 1 Kg
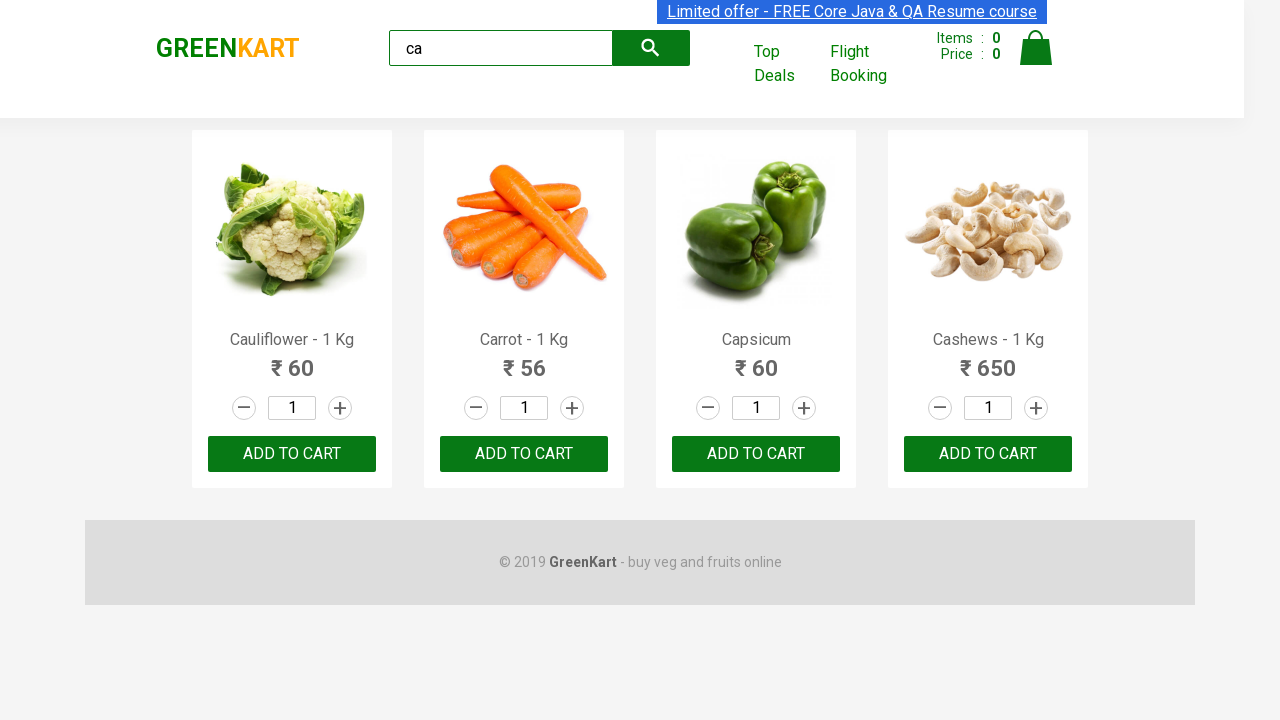

Retrieved product name: Carrot - 1 Kg
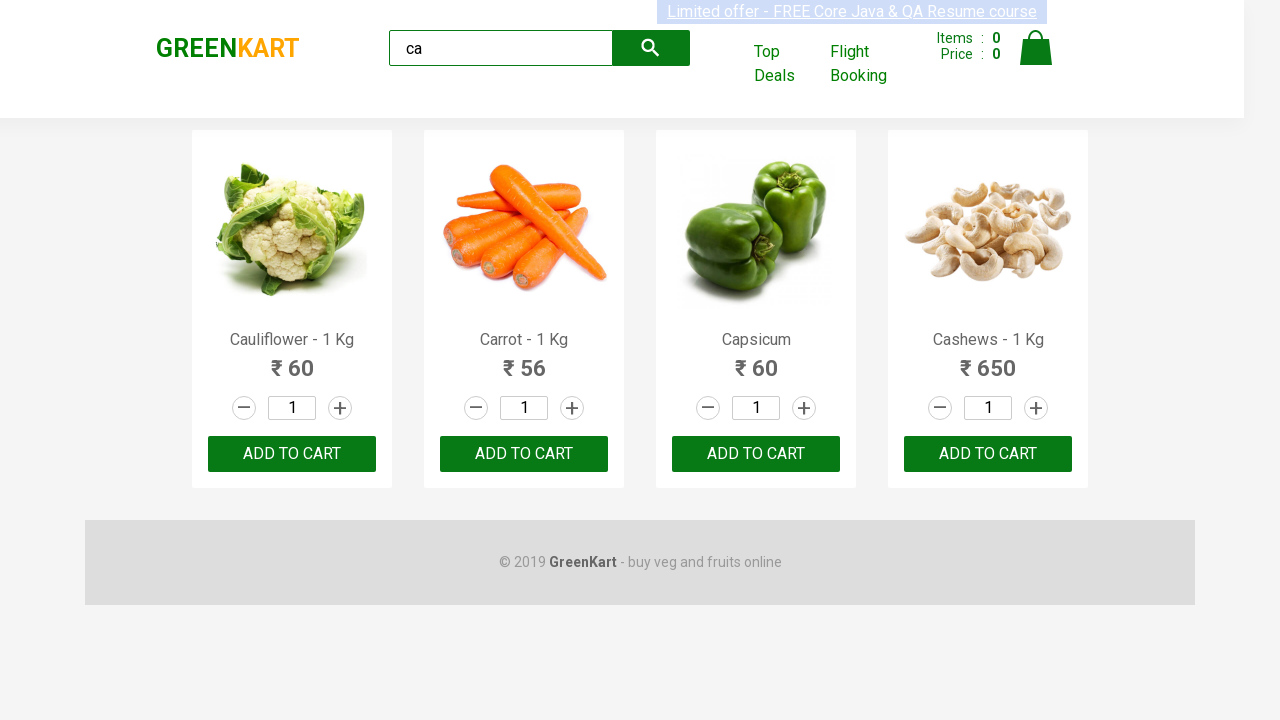

Retrieved product name: Capsicum
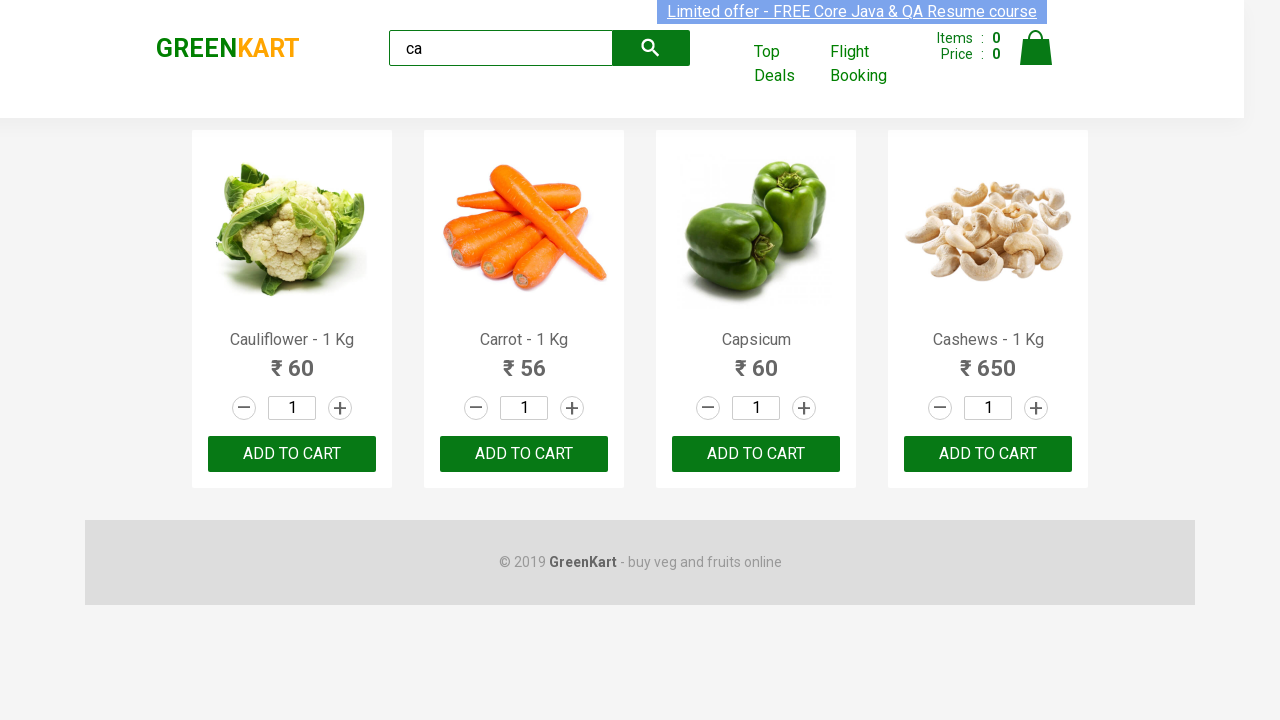

Retrieved product name: Cashews - 1 Kg
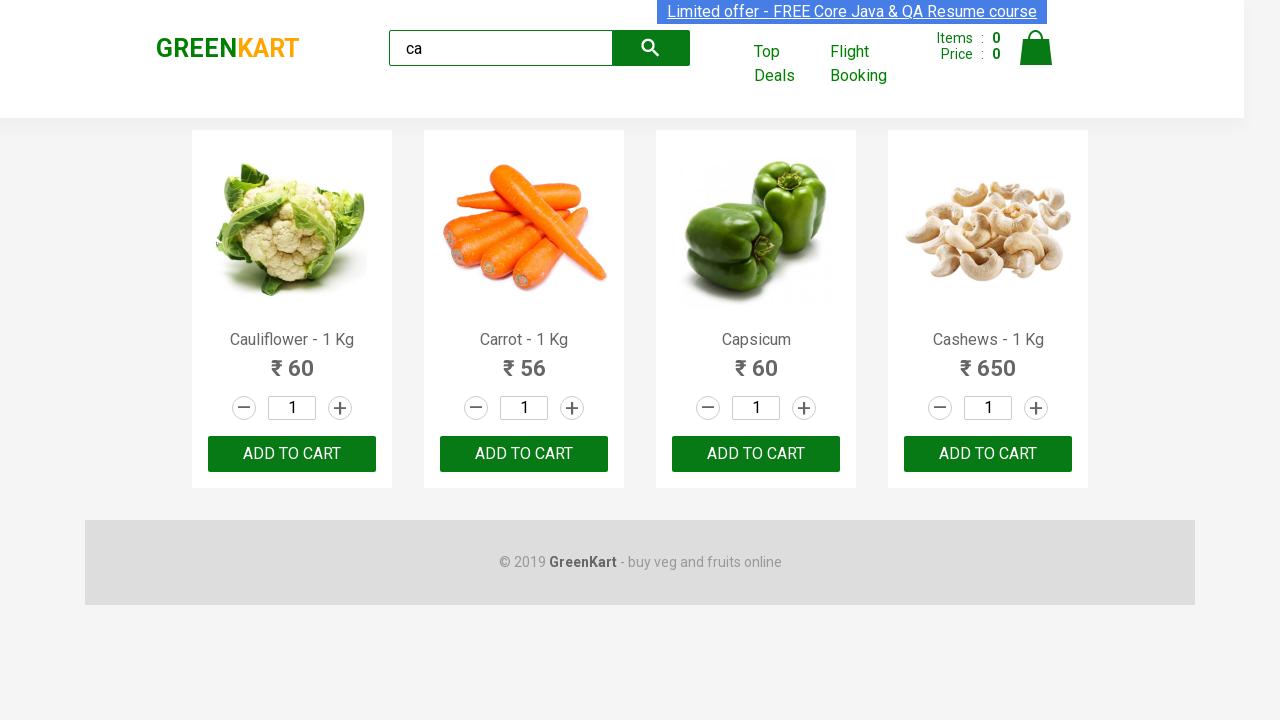

Found Cashews product and clicked add to cart button at (988, 454) on .products .product >> nth=3 >> button
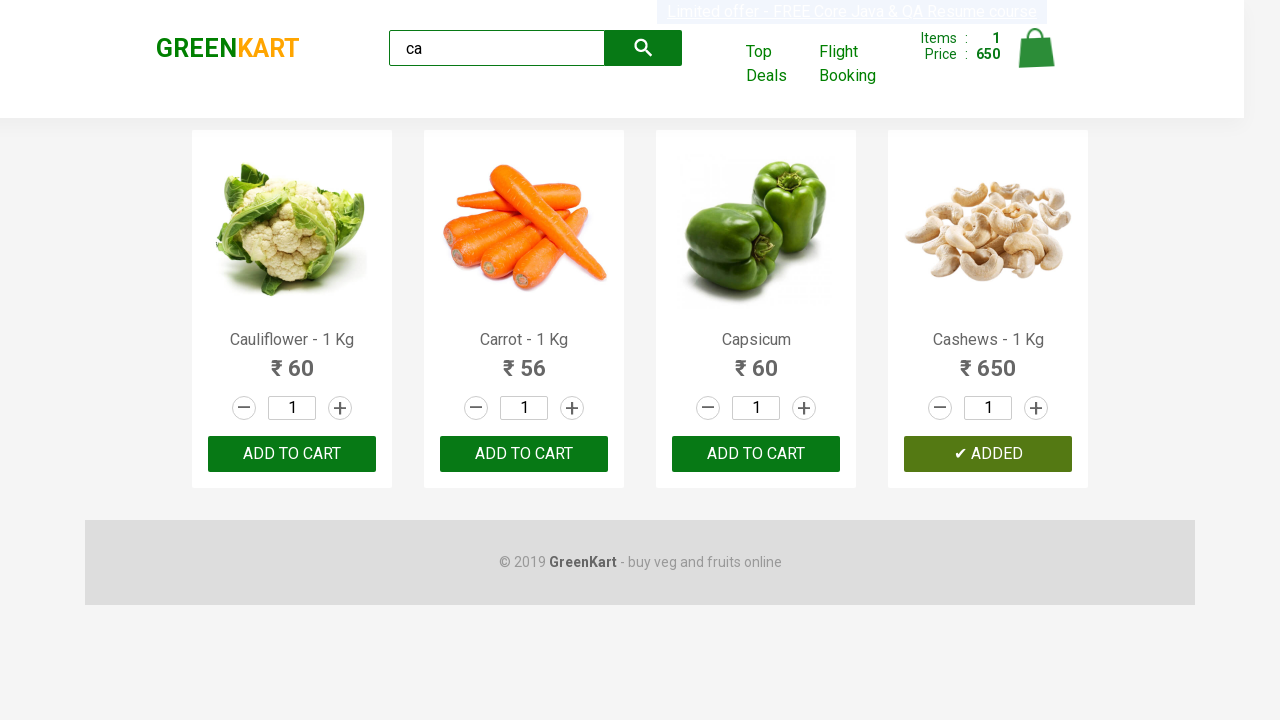

Clicked on cart icon to view shopping cart at (1036, 48) on .cart-icon > img
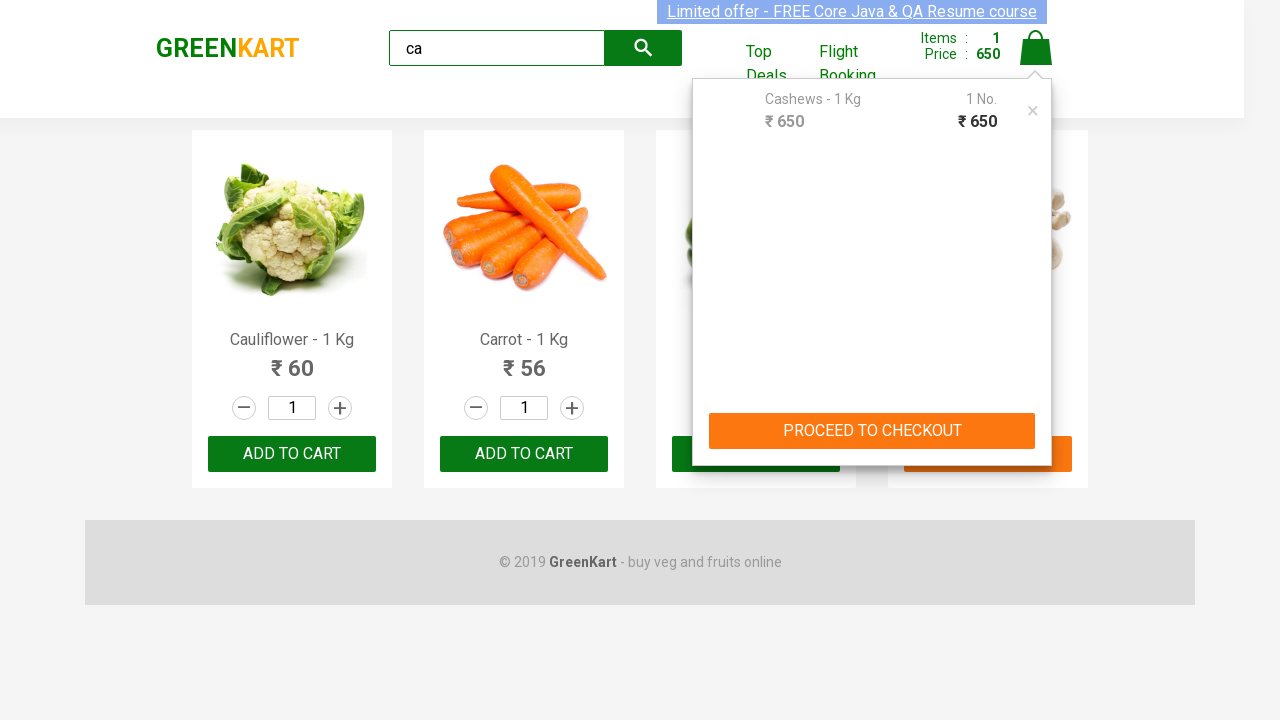

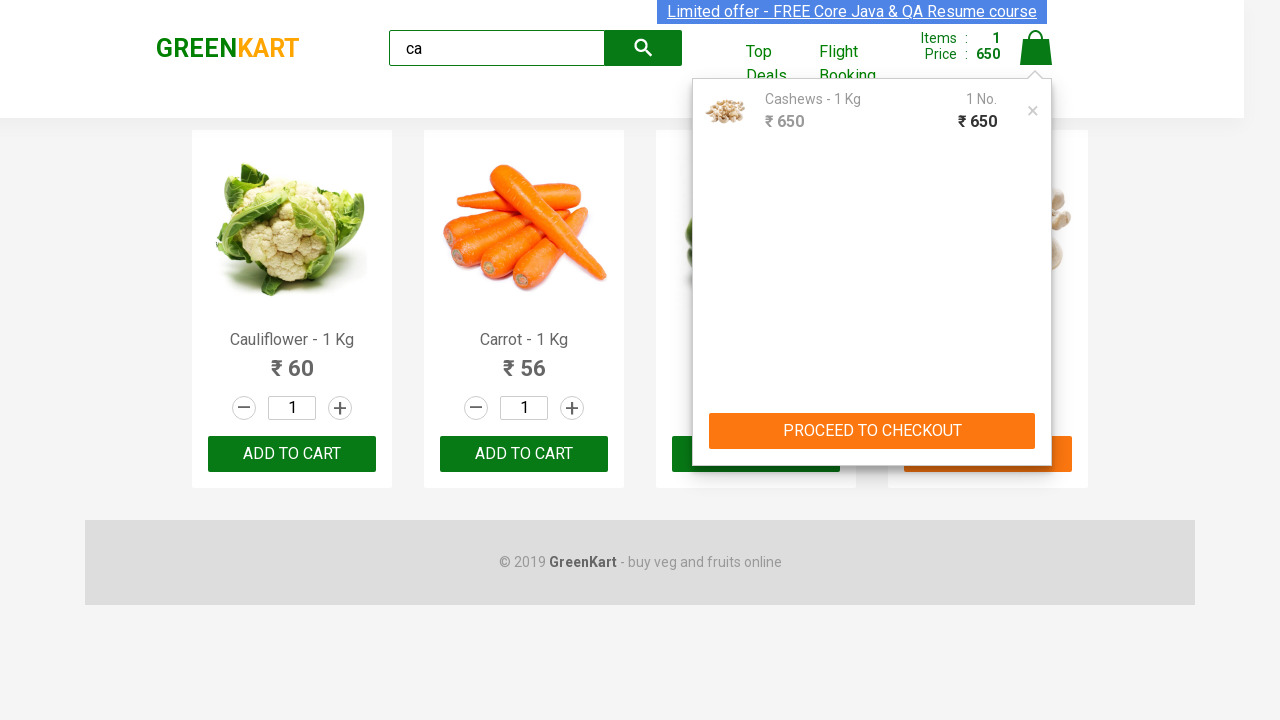